Tests passenger selection dropdown functionality by incrementing adult, child, and infant counts multiple times and verifying the final passenger count display

Starting URL: https://rahulshettyacademy.com/dropdownsPractise/

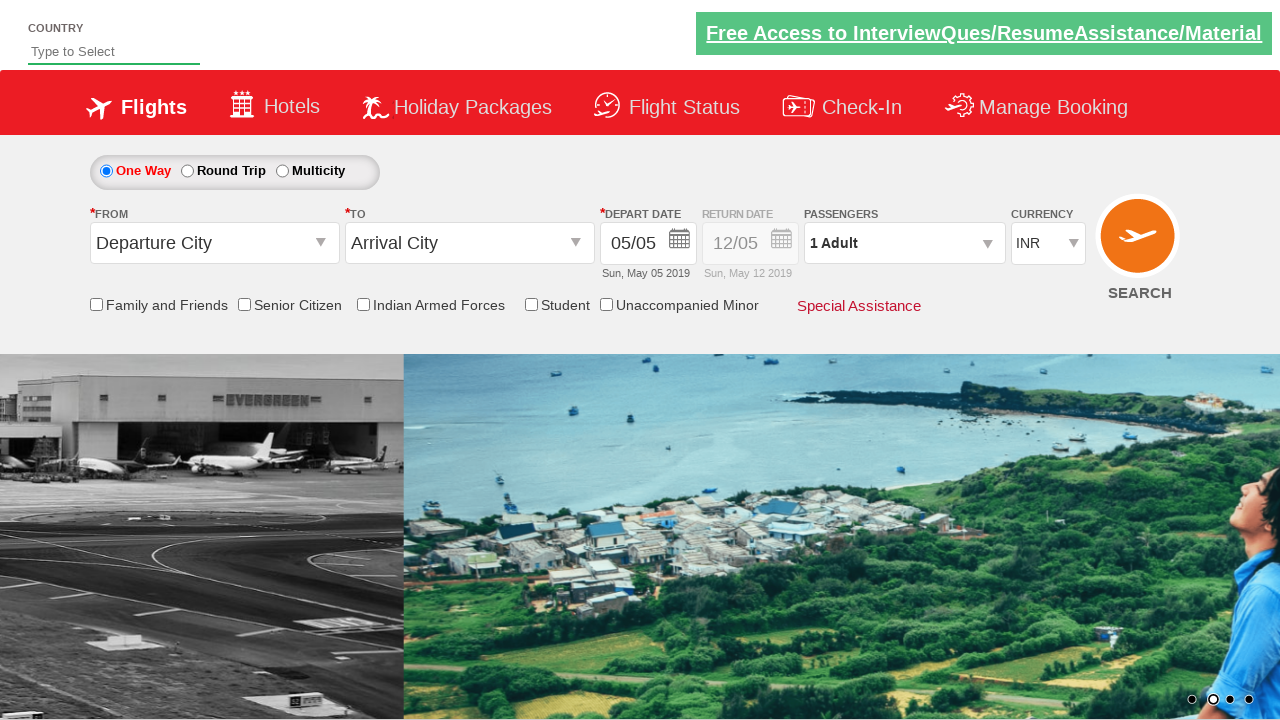

Clicked on passenger info dropdown to open it at (904, 243) on #divpaxinfo
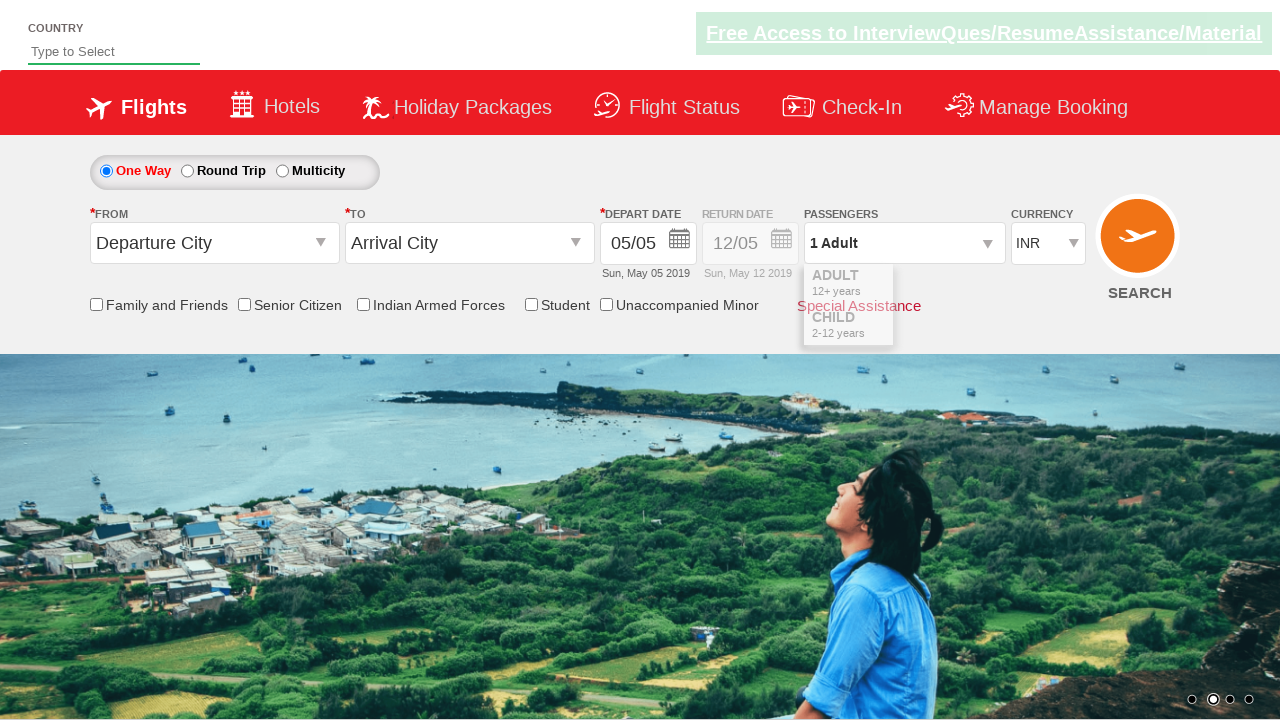

Clicked adult increment button (iteration 1/3) at (982, 288) on #hrefIncAdt
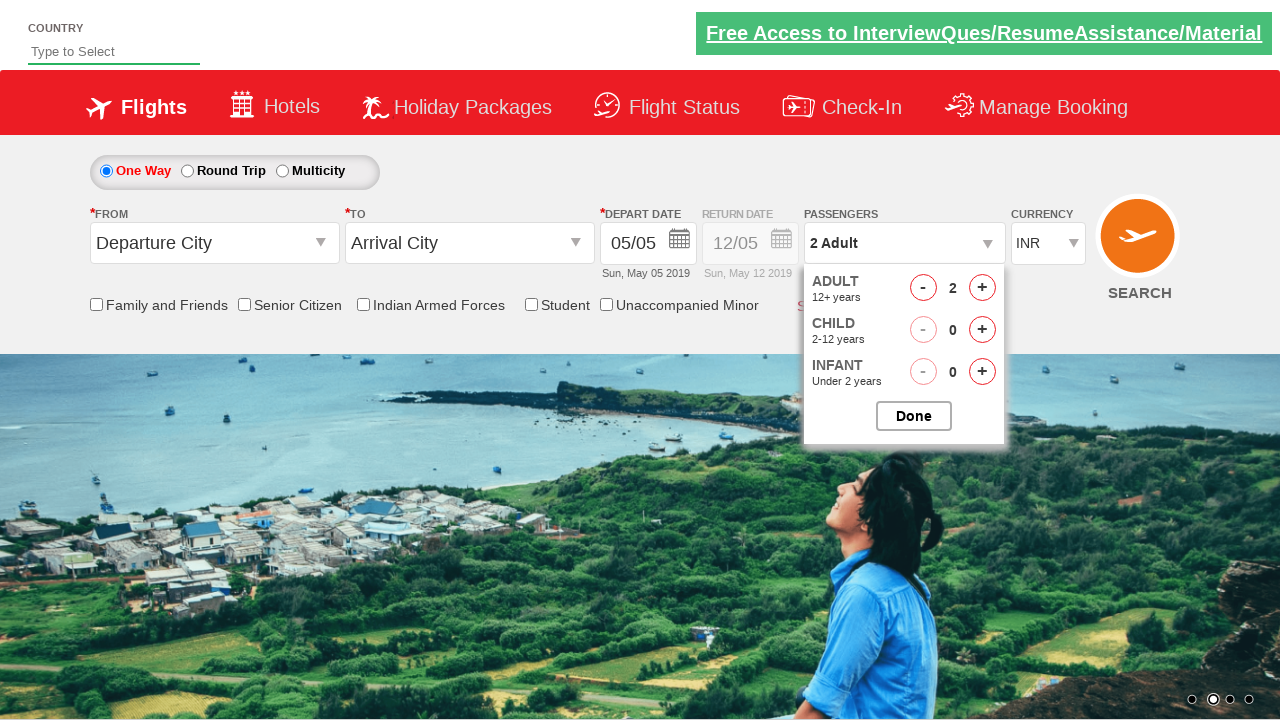

Clicked adult increment button (iteration 2/3) at (982, 288) on #hrefIncAdt
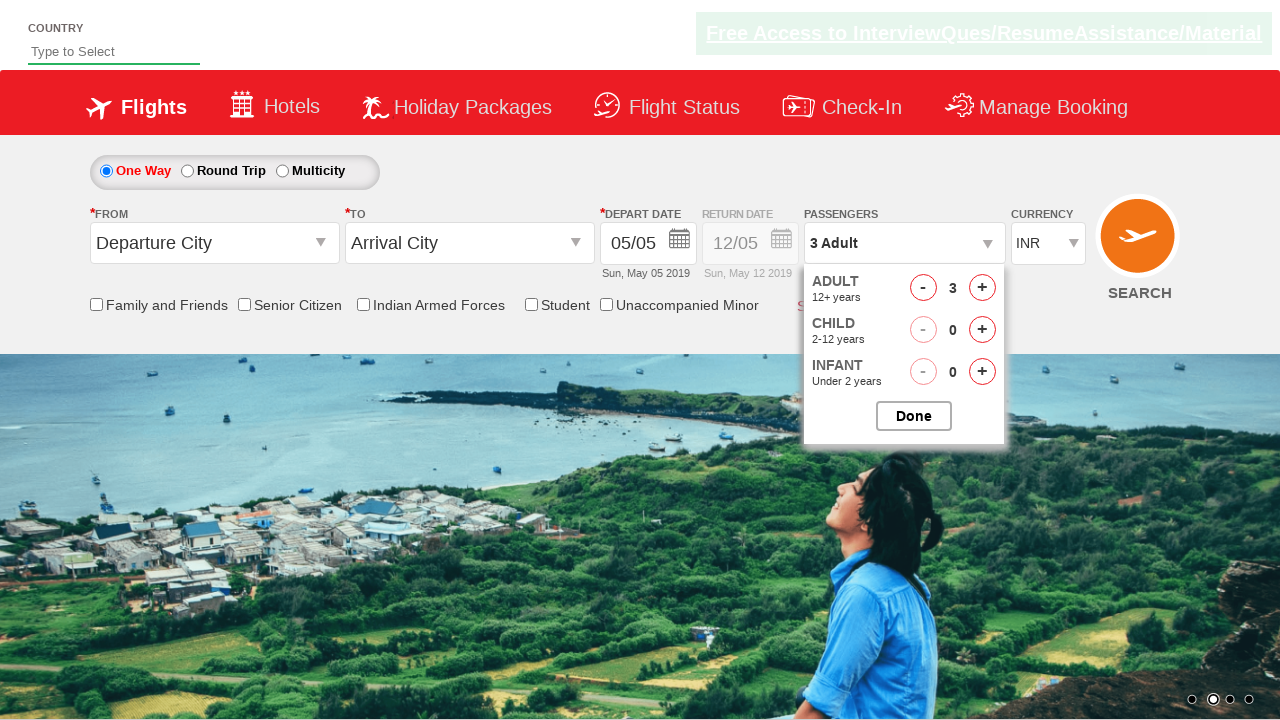

Clicked adult increment button (iteration 3/3) at (982, 288) on #hrefIncAdt
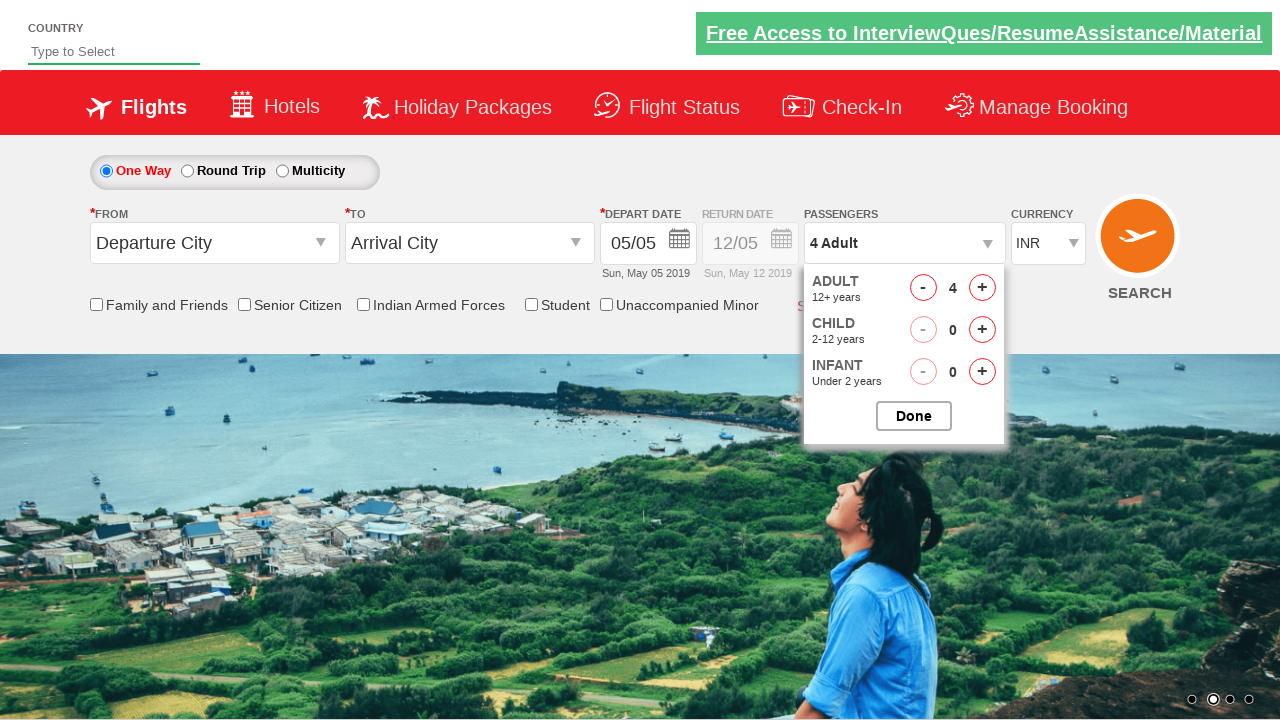

Clicked children increment button (iteration 1/3) at (982, 330) on #hrefIncChd
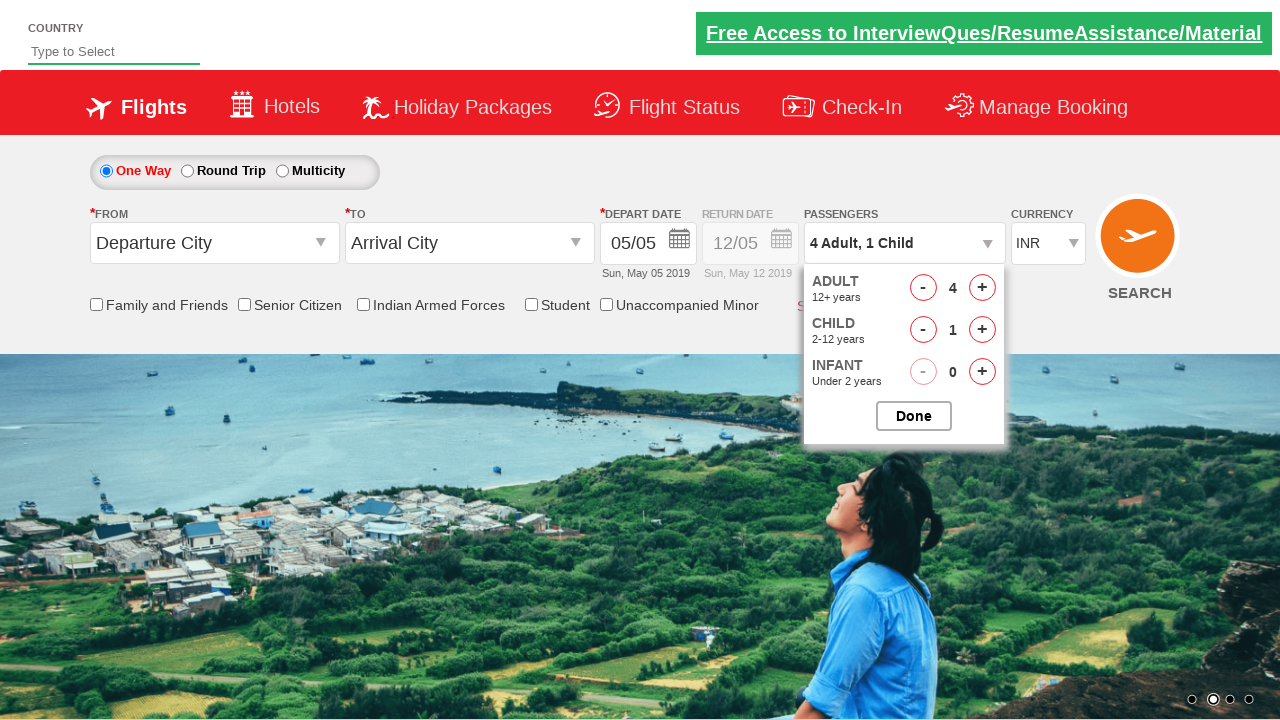

Clicked children increment button (iteration 2/3) at (982, 330) on #hrefIncChd
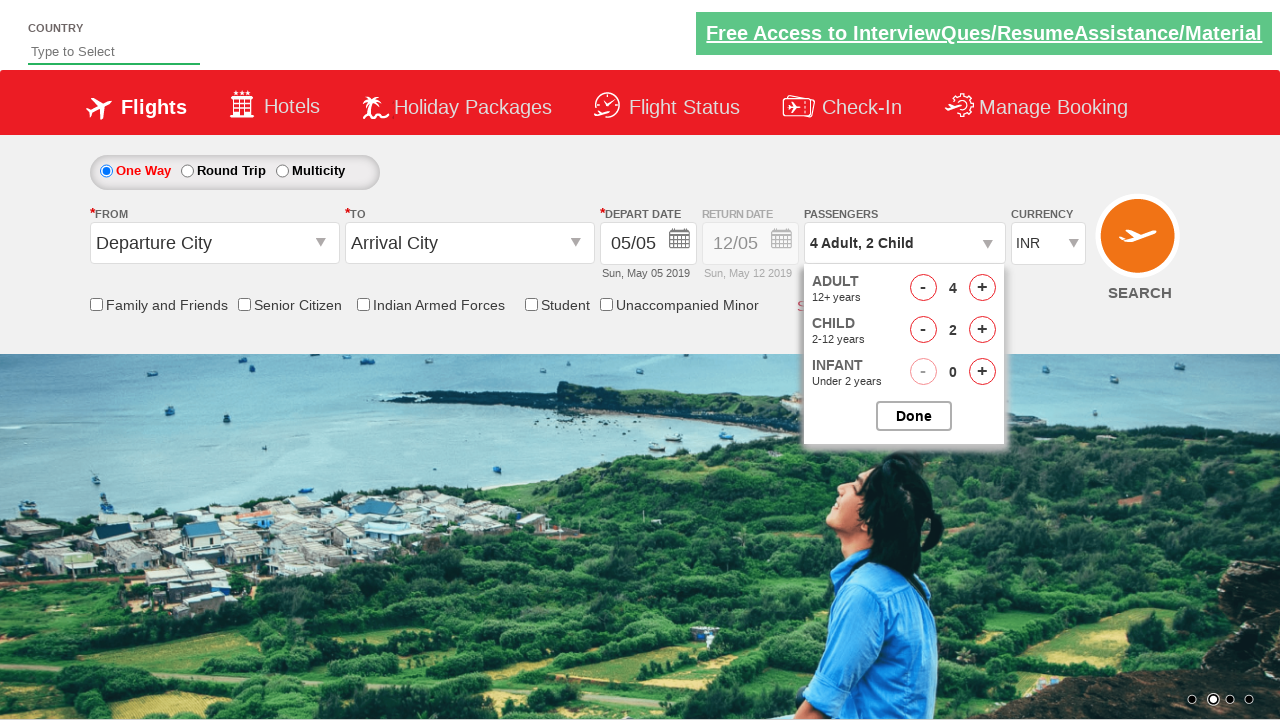

Clicked children increment button (iteration 3/3) at (982, 330) on #hrefIncChd
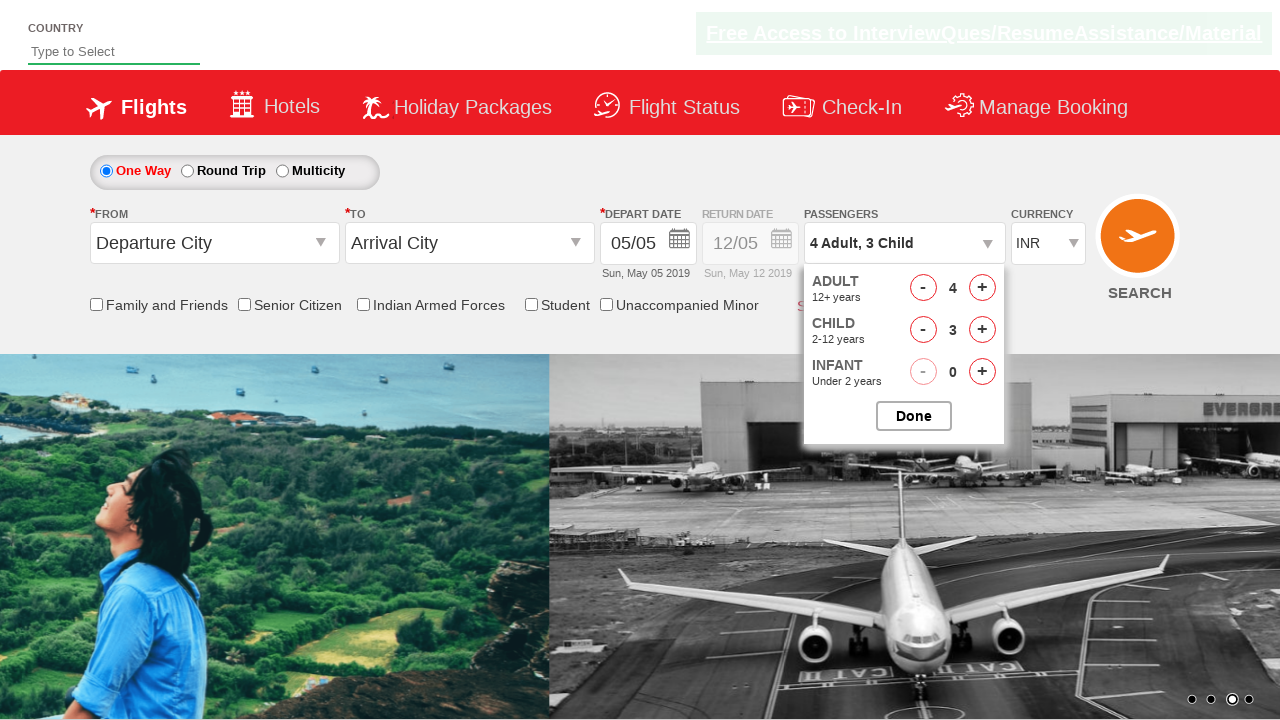

Clicked infant increment button (iteration 1/3) at (982, 372) on #hrefIncInf
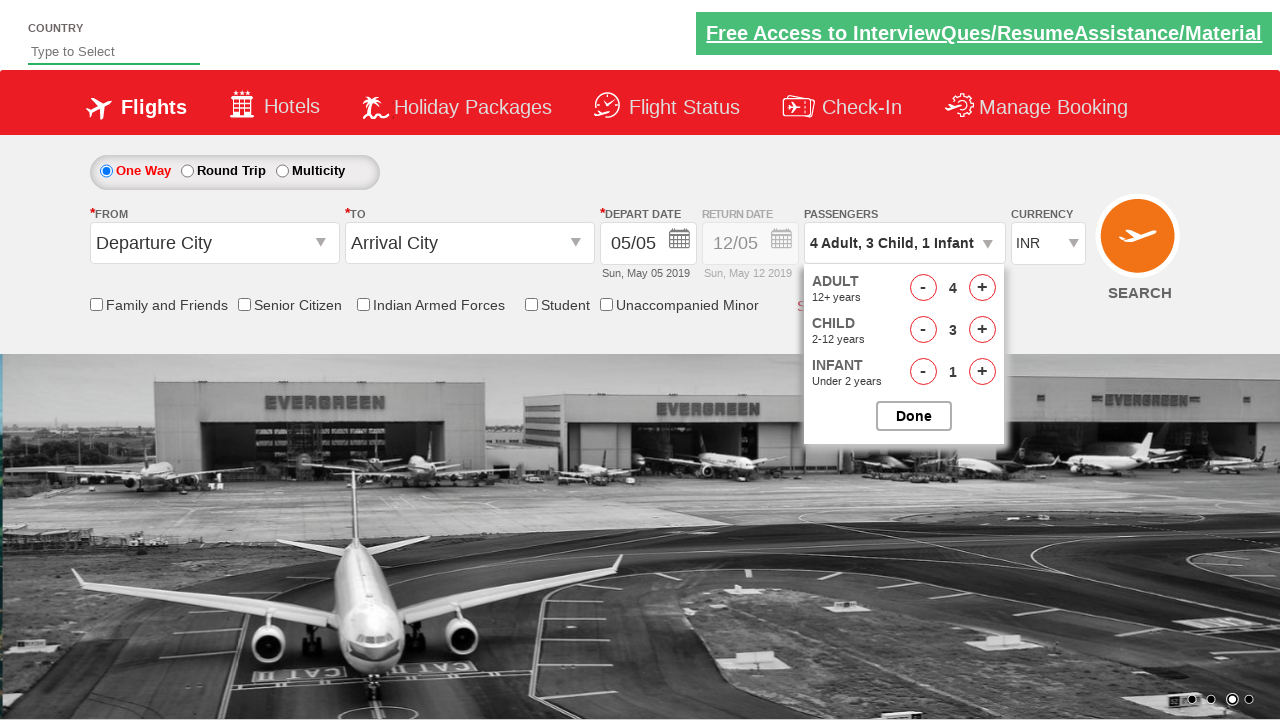

Clicked infant increment button (iteration 2/3) at (982, 372) on #hrefIncInf
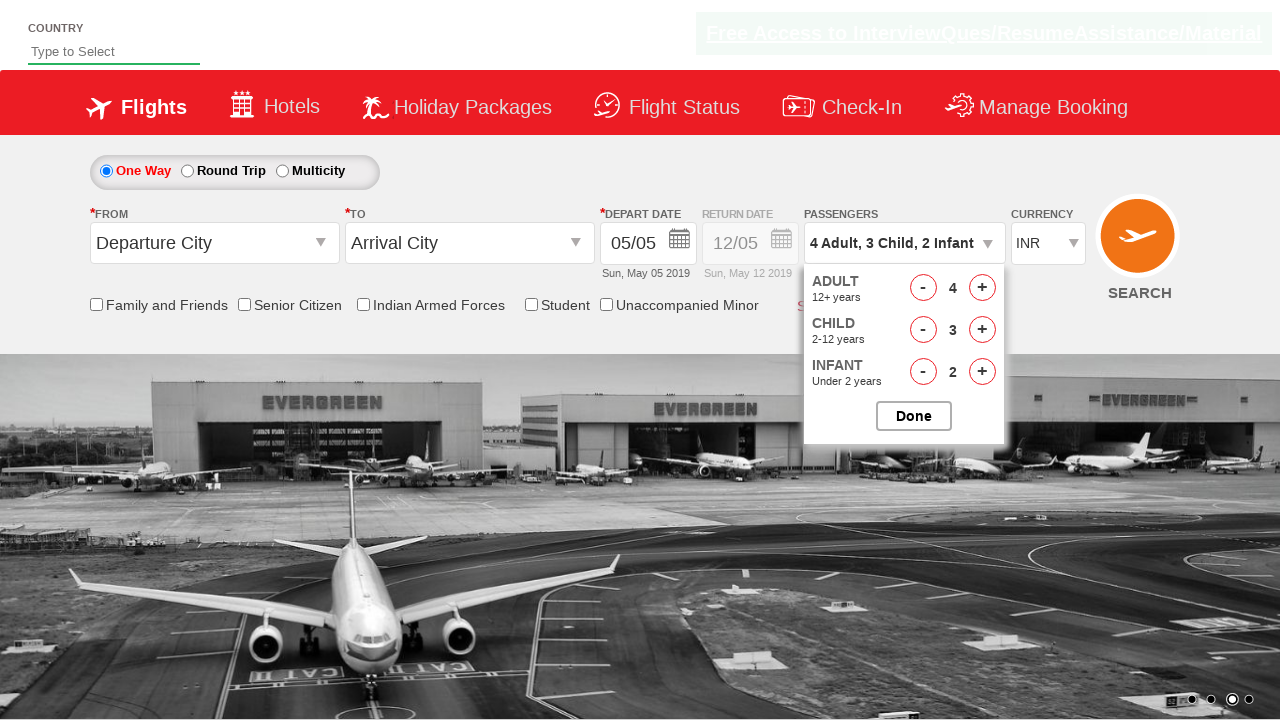

Clicked infant increment button (iteration 3/3) at (982, 372) on #hrefIncInf
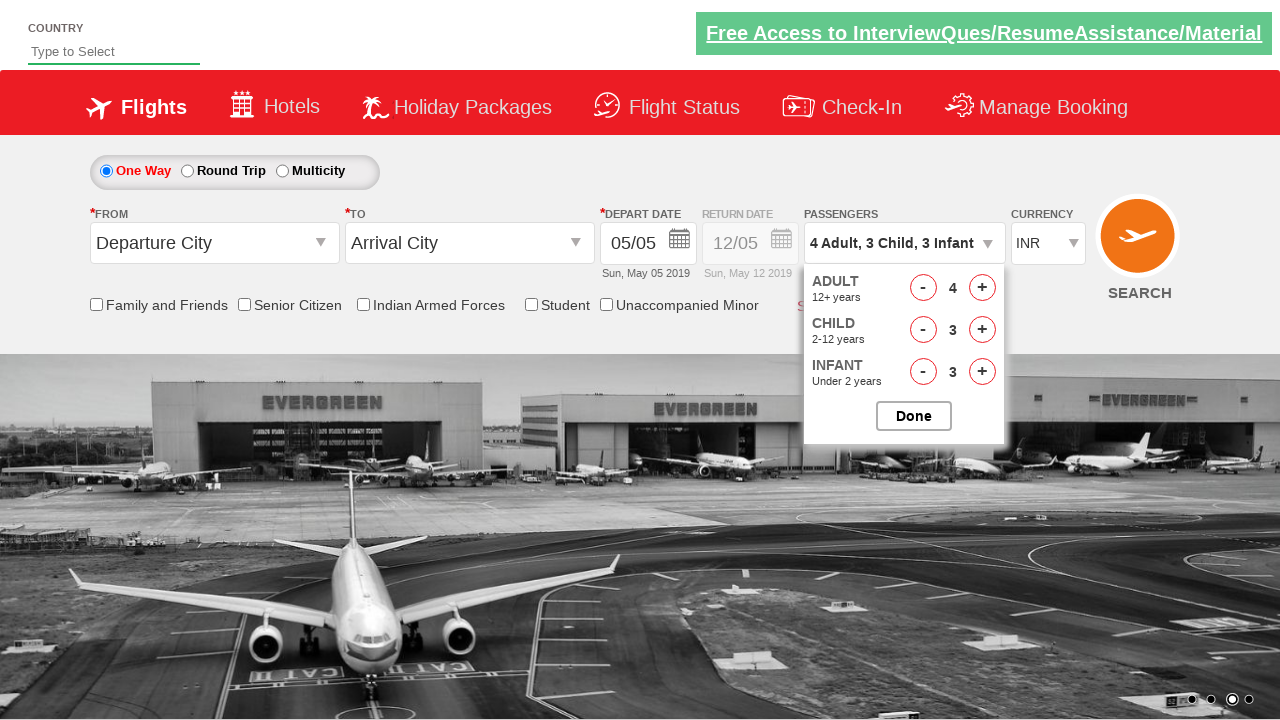

Closed the passenger selection dropdown at (914, 416) on #btnclosepaxoption
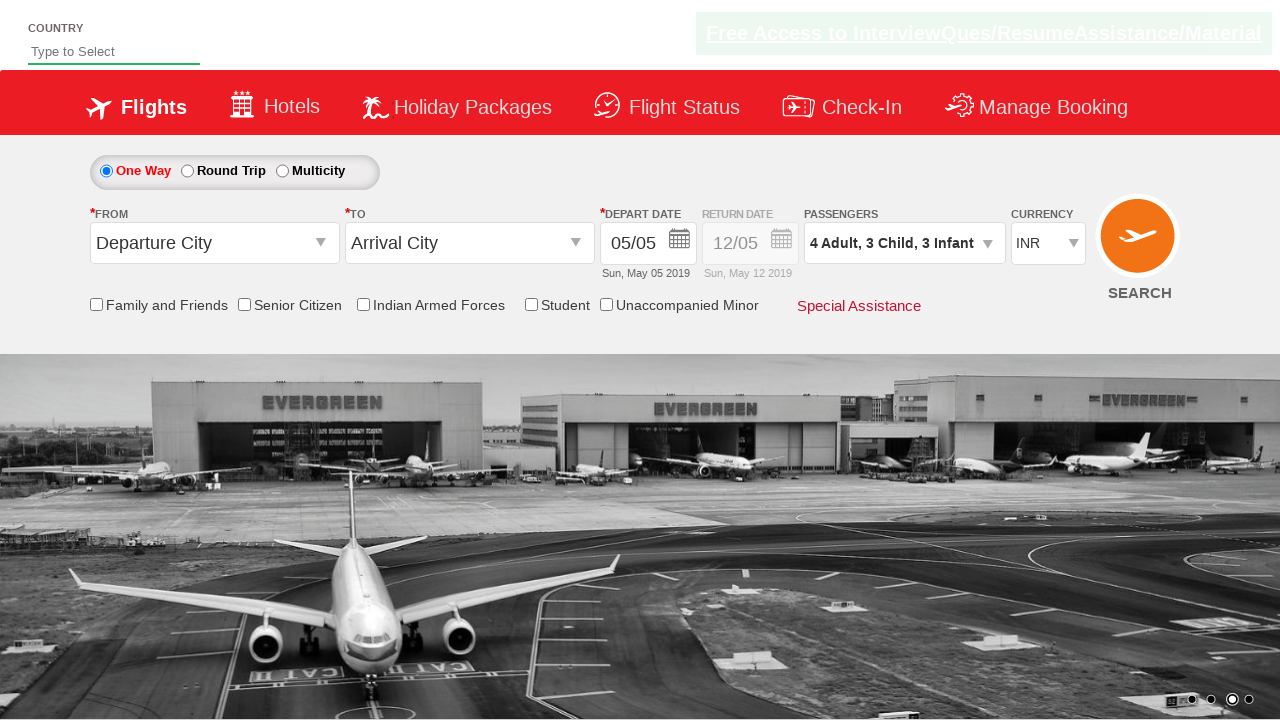

Verified passenger count displays '4 Adult, 3 Child, 3 Infant'
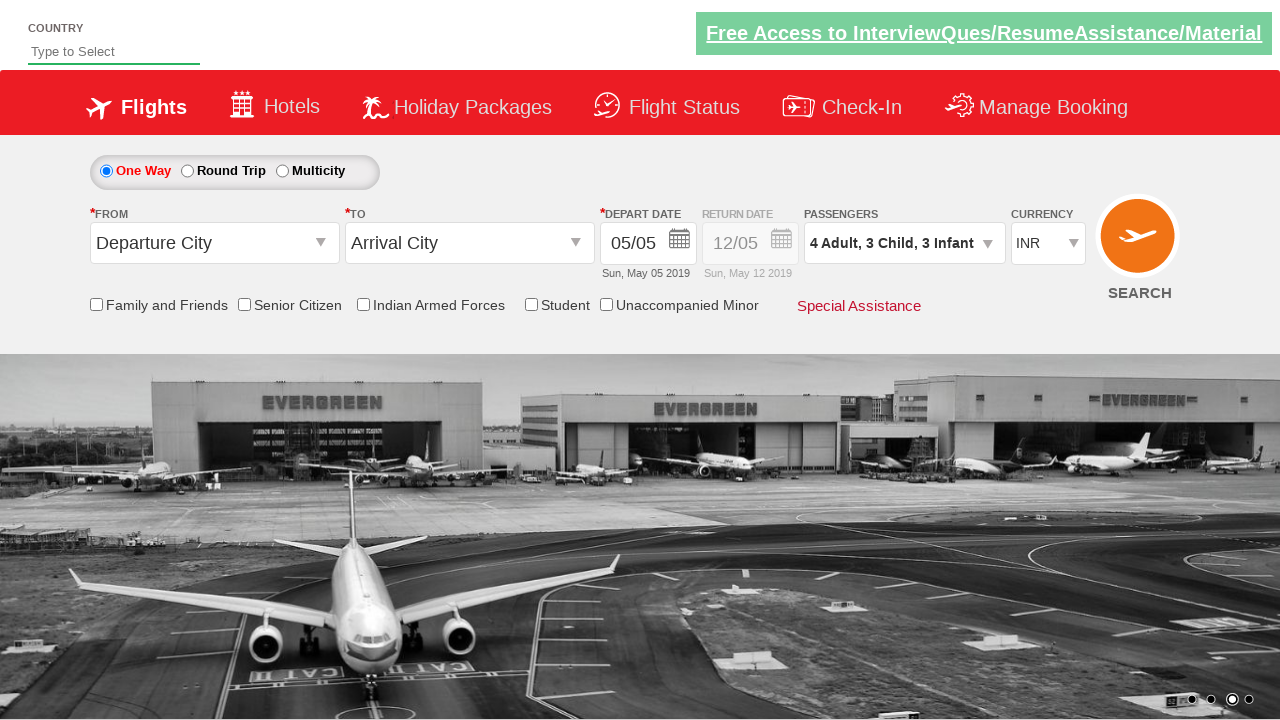

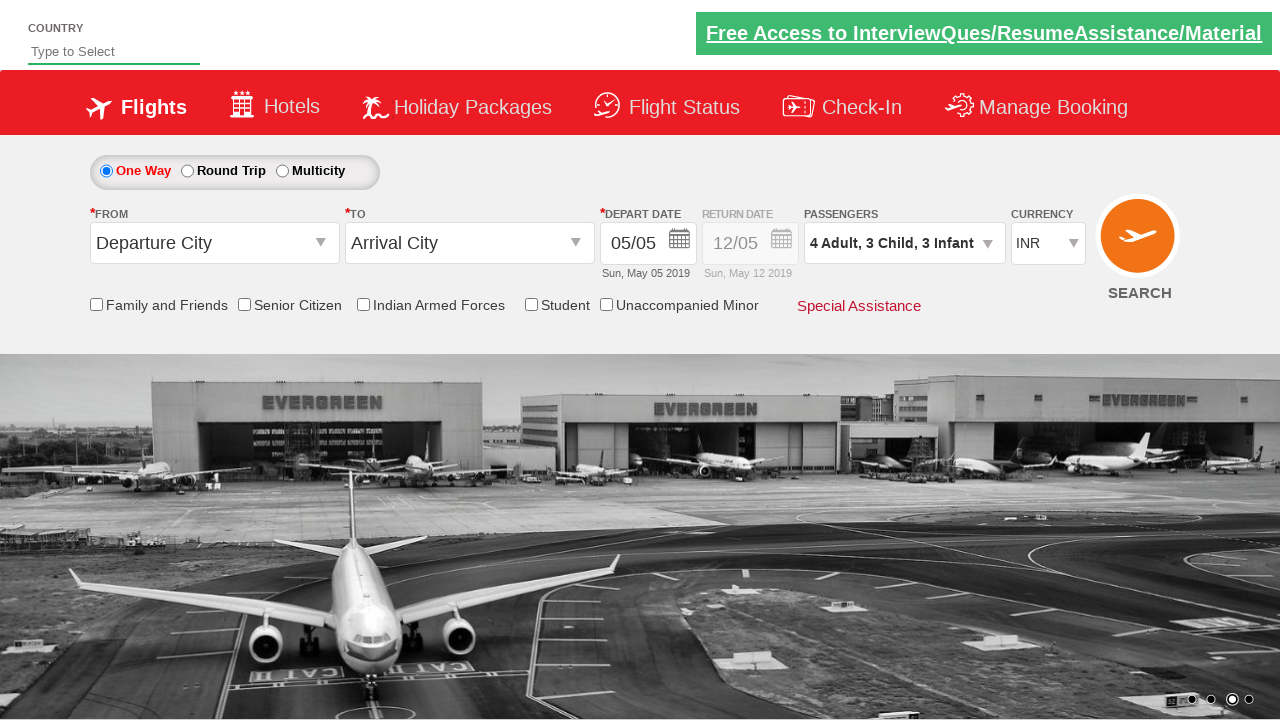